Tests alert handling functionality by clicking buttons that trigger JavaScript alerts and confirm dialogs, then verifying the alert messages

Starting URL: https://chandanachaitanya.github.io/selenium-practice-site/?languages=Java&enterText=

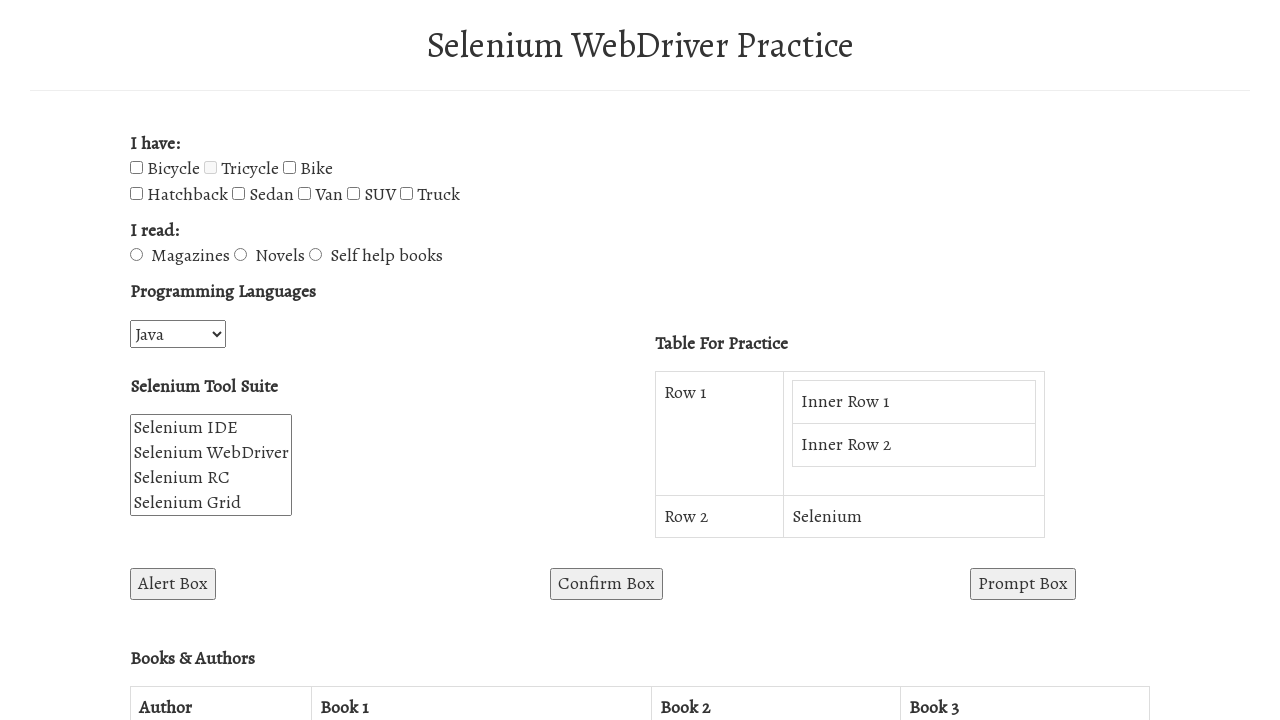

Clicked alert box button at (173, 584) on #alertBox
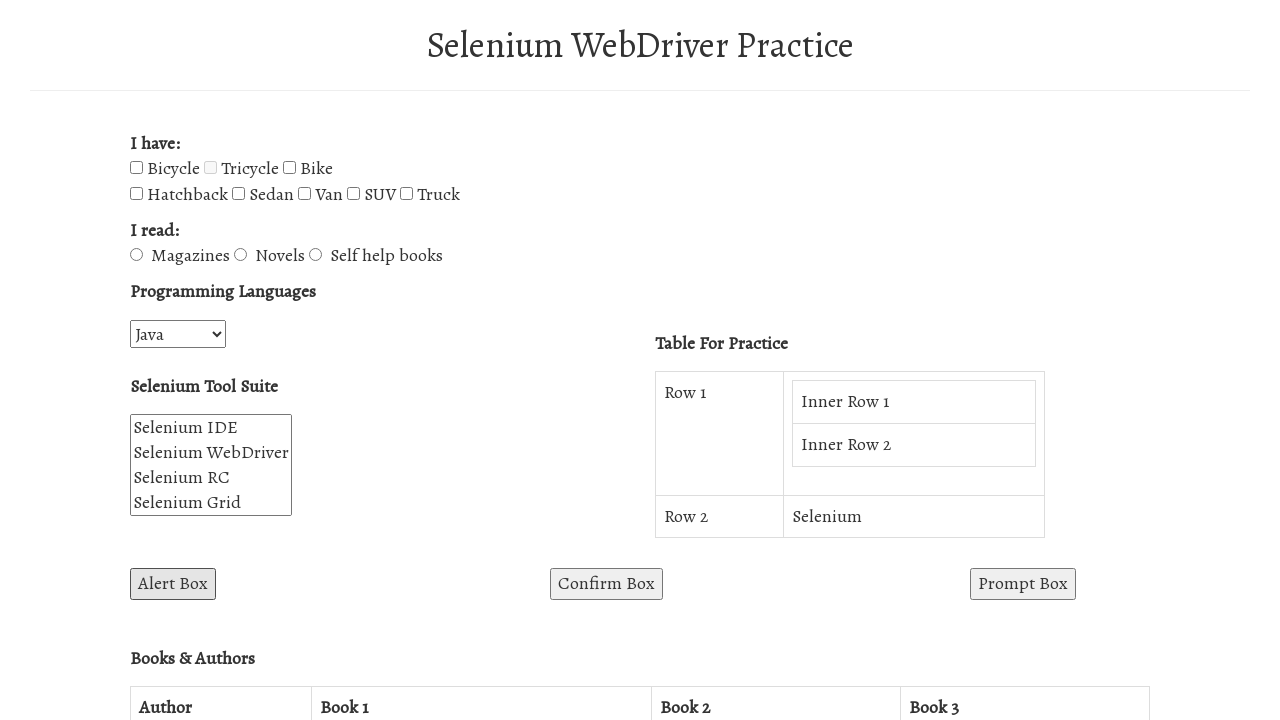

Set up dialog handler to accept alert
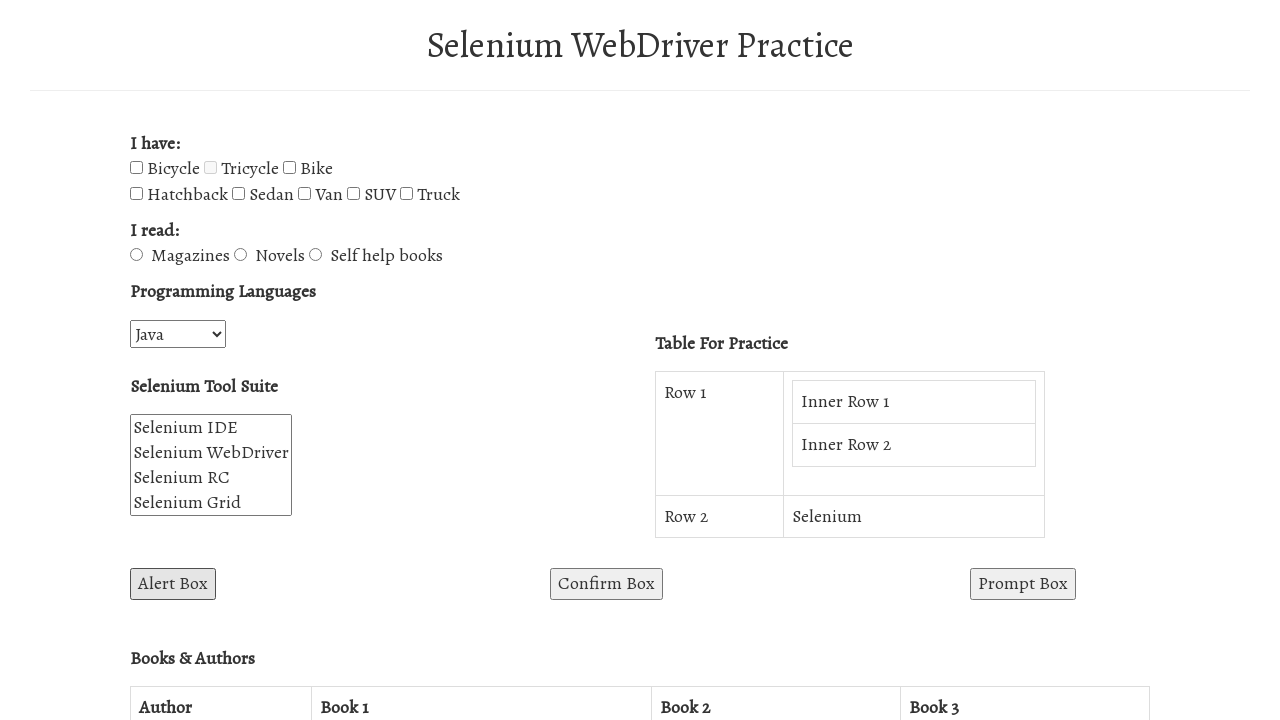

Waited 500ms for alert to be handled
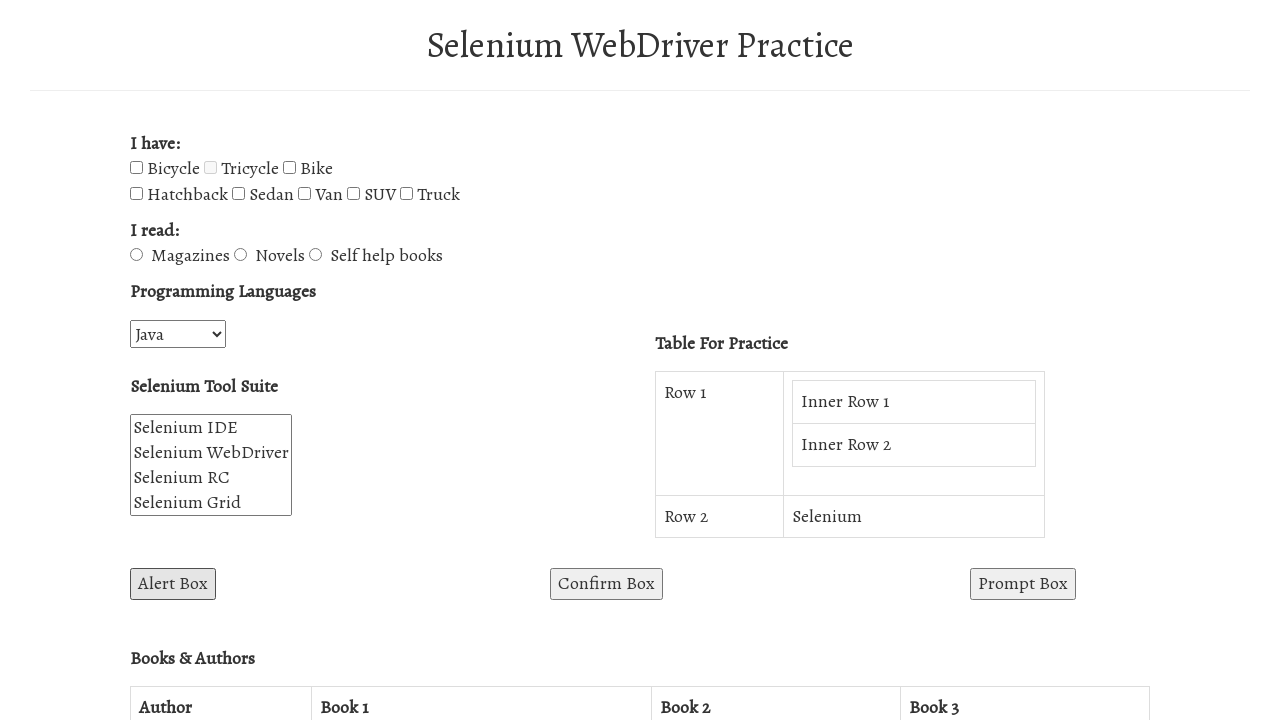

Clicked confirm box button at (606, 584) on #confirmBox
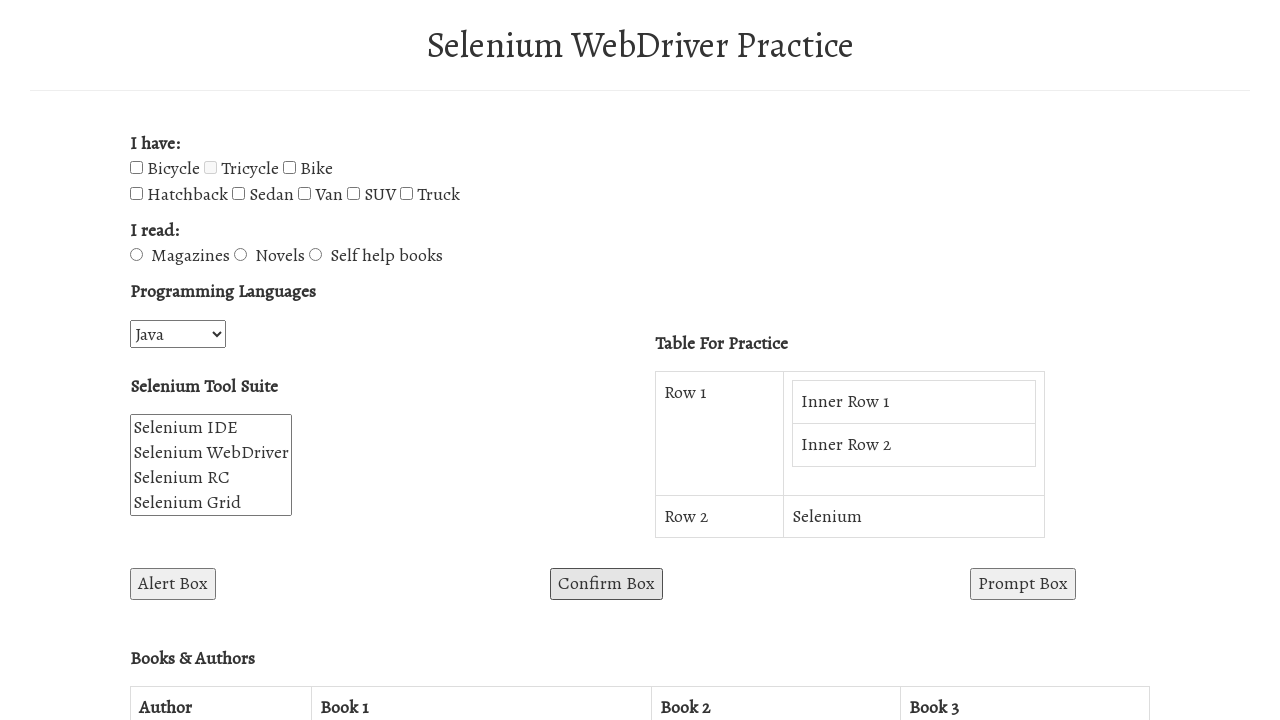

Set up dialog handler to accept confirm dialog
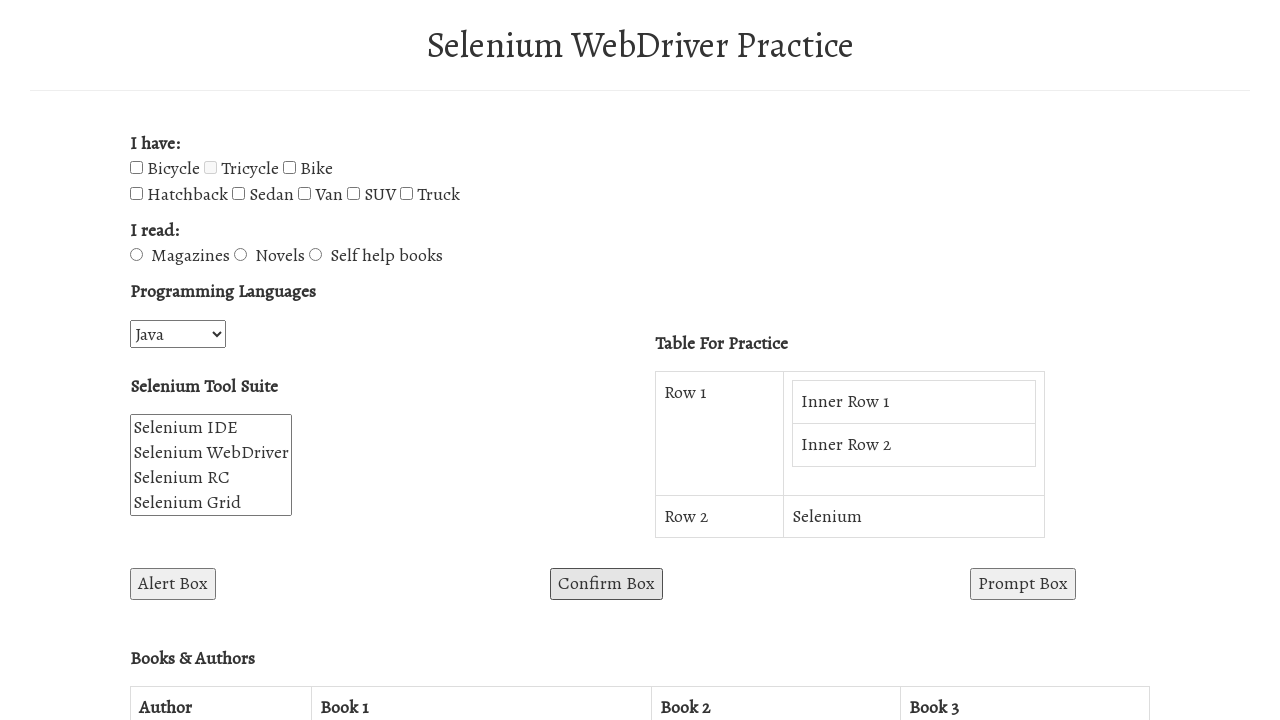

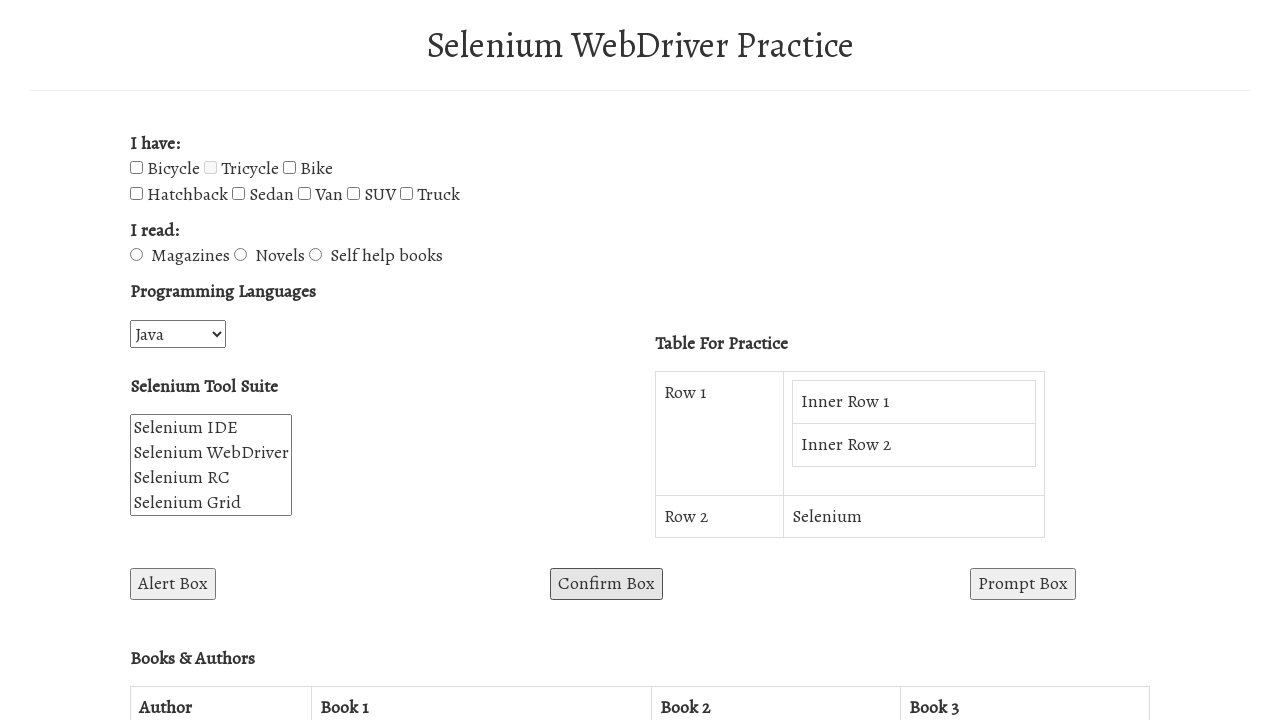